Tests clicking on a link that opens a popup window on the omayo test page

Starting URL: https://omayo.blogspot.com/

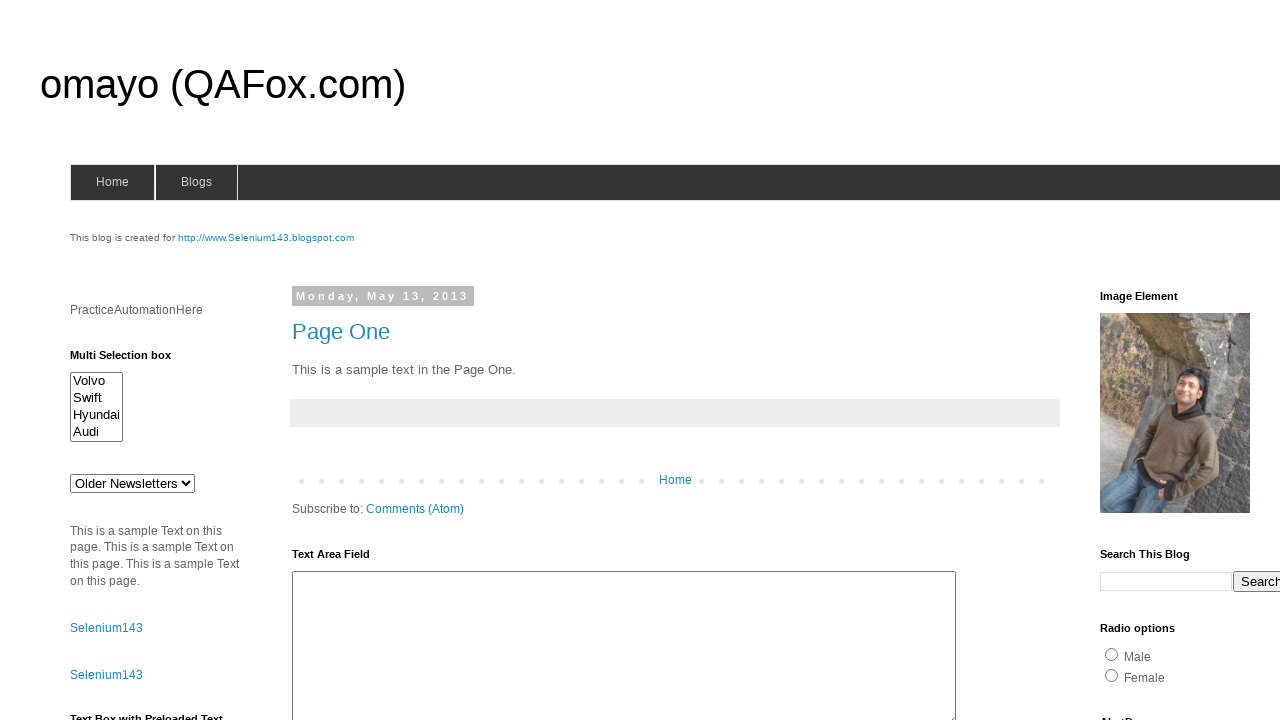

Navigated to omayo test page
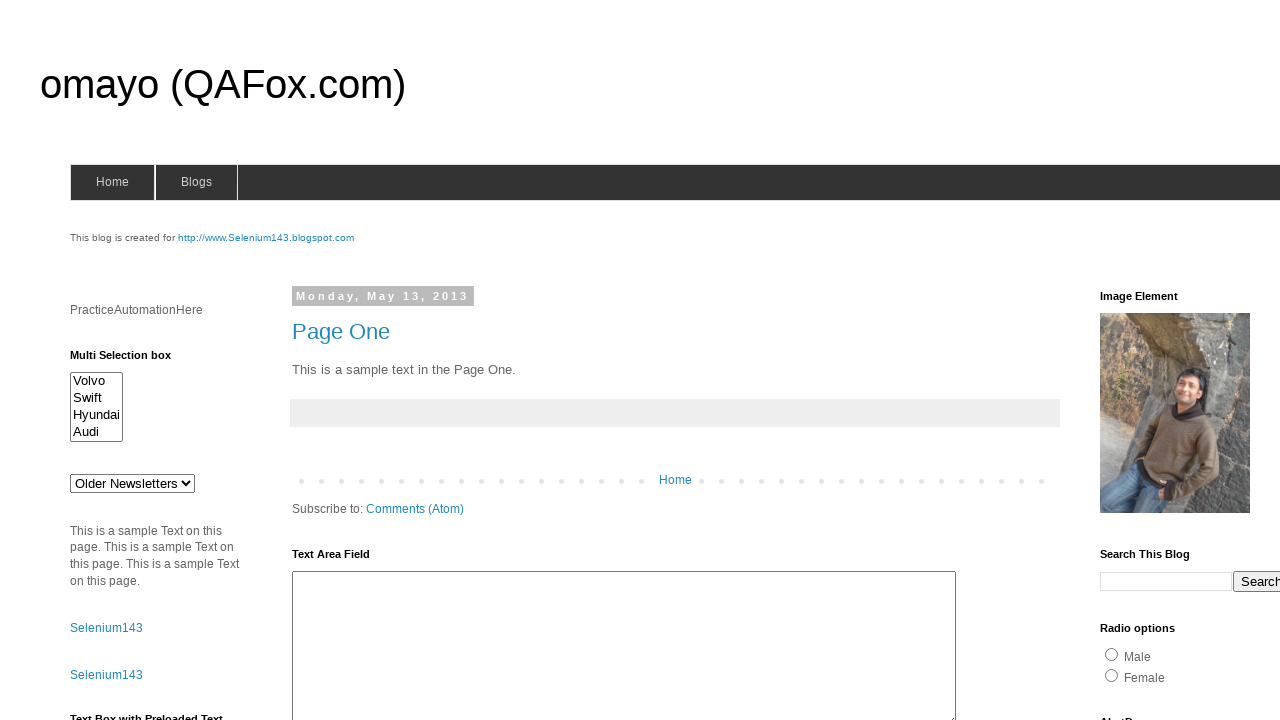

Clicked 'Open a popup window' link at (132, 360) on text=Open a popup window
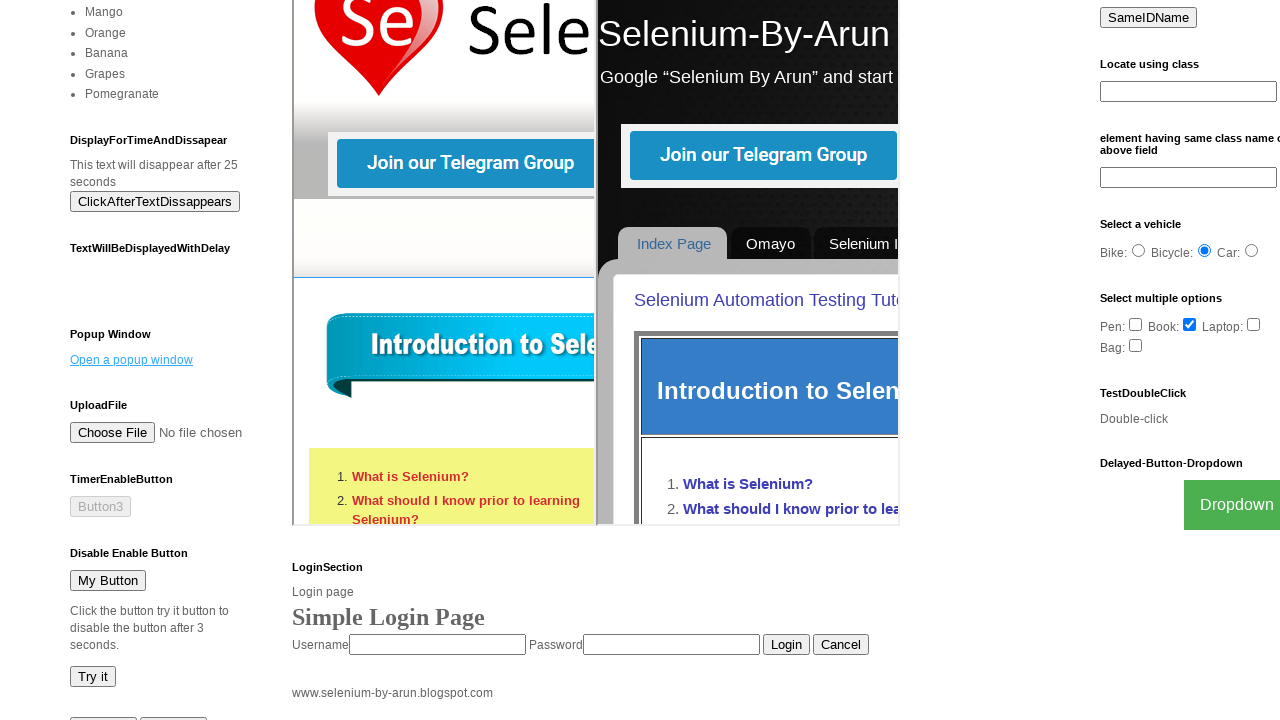

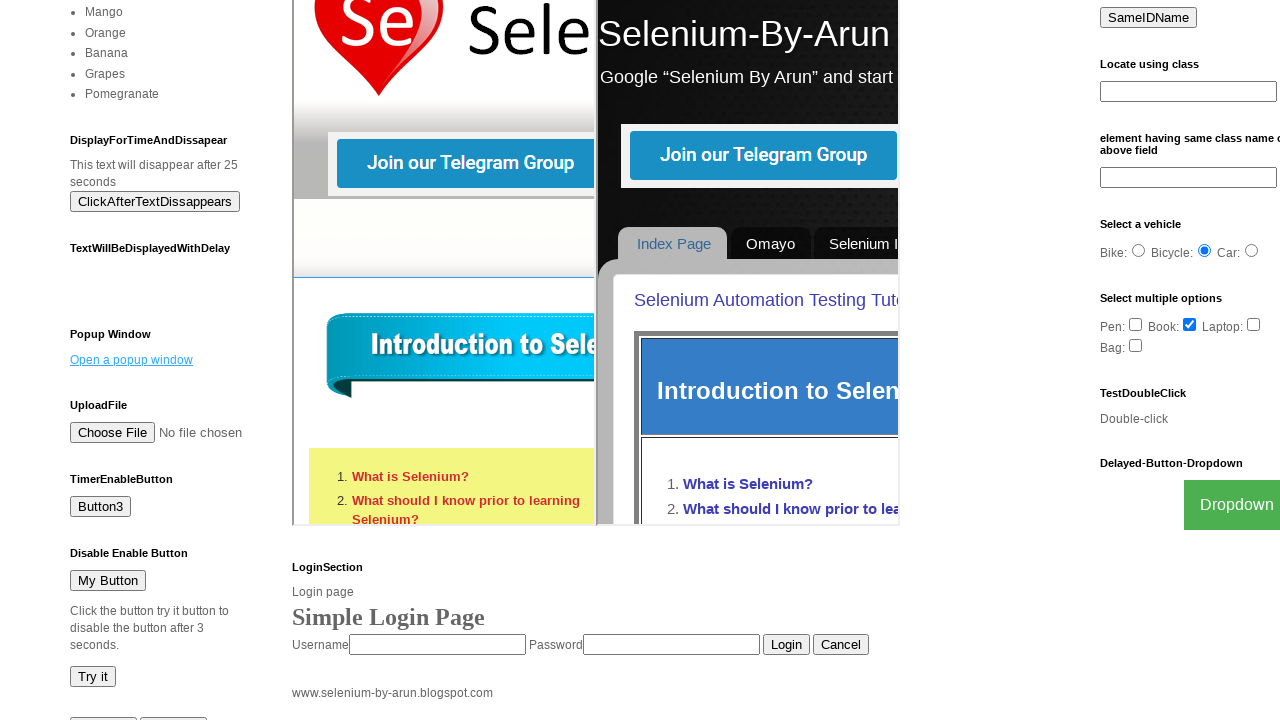